Tests jQuery UI drag and drop functionality by dragging an element from source to destination

Starting URL: https://jqueryui.com/droppable/

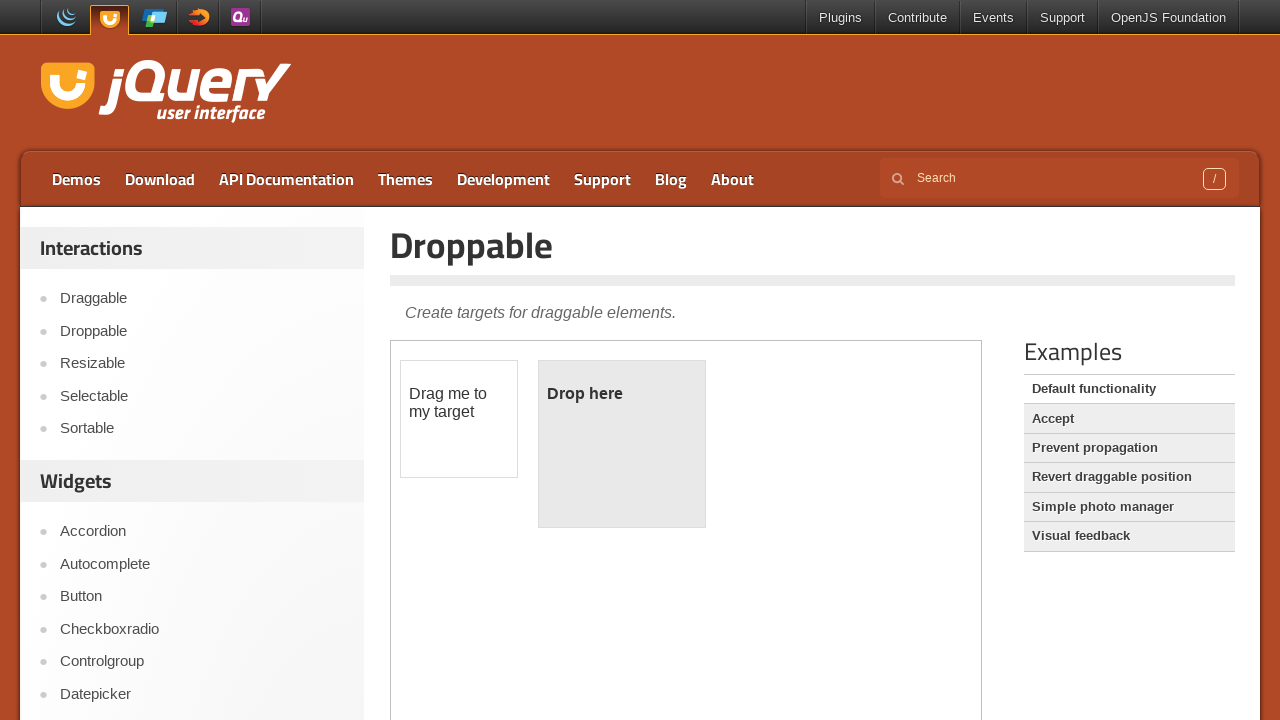

Located iframe containing jQuery UI drag and drop demo
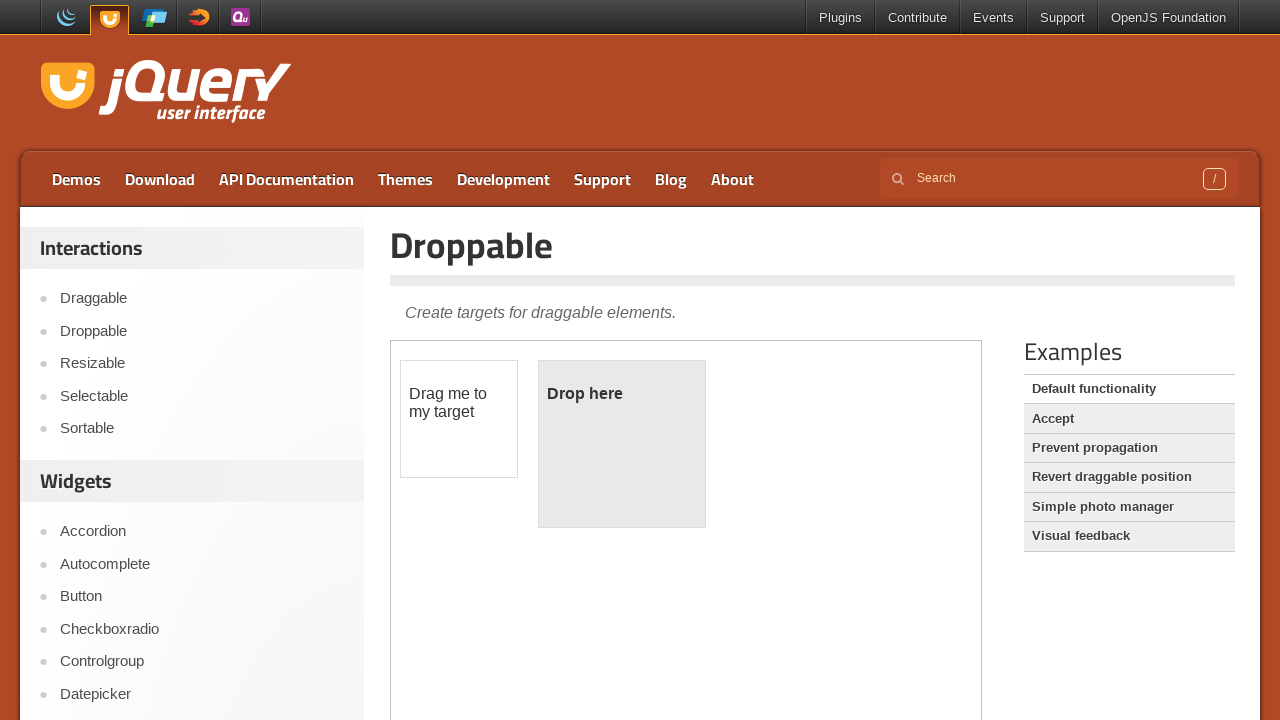

Located draggable element with id 'draggable'
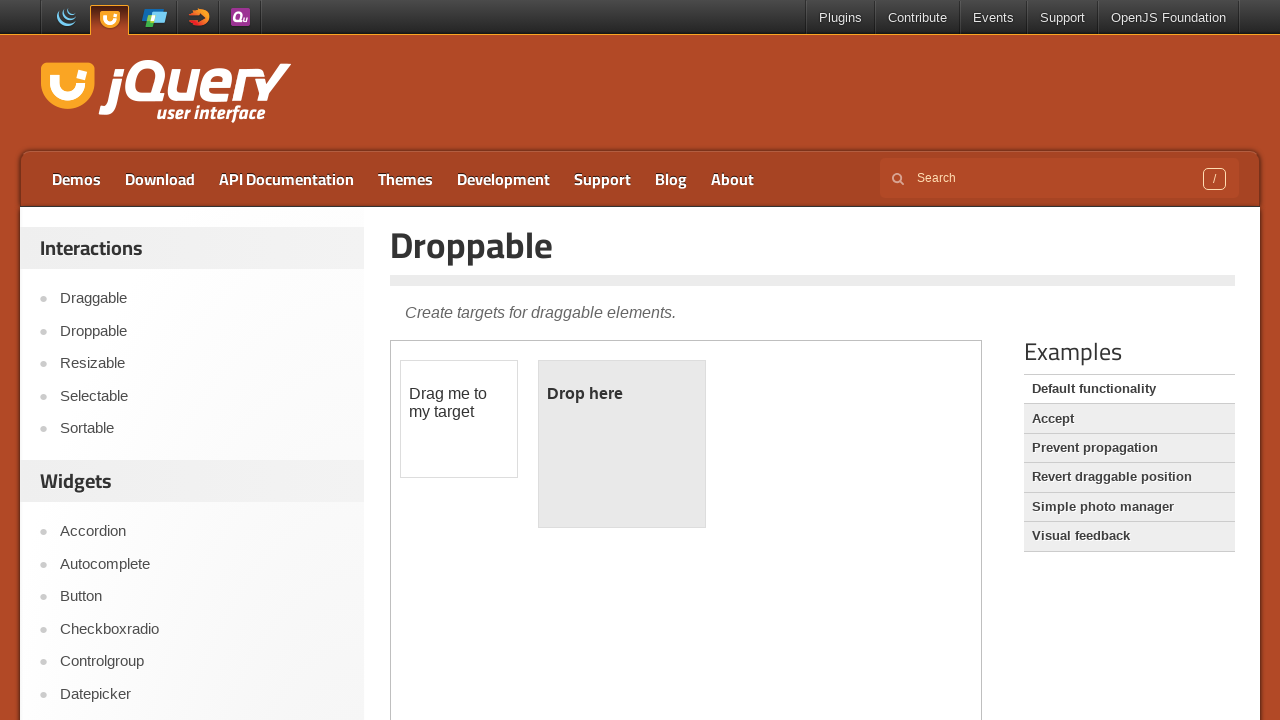

Located droppable element with id 'droppable'
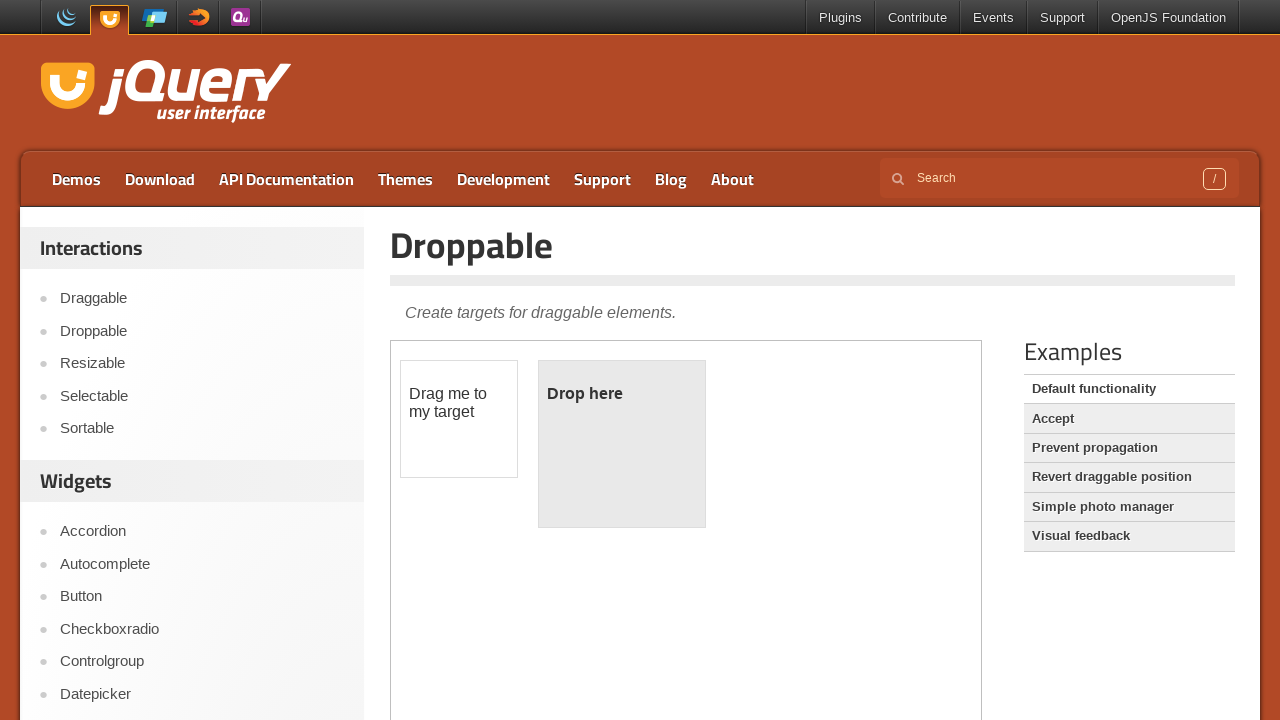

Dragged element from source to destination drop zone at (622, 444)
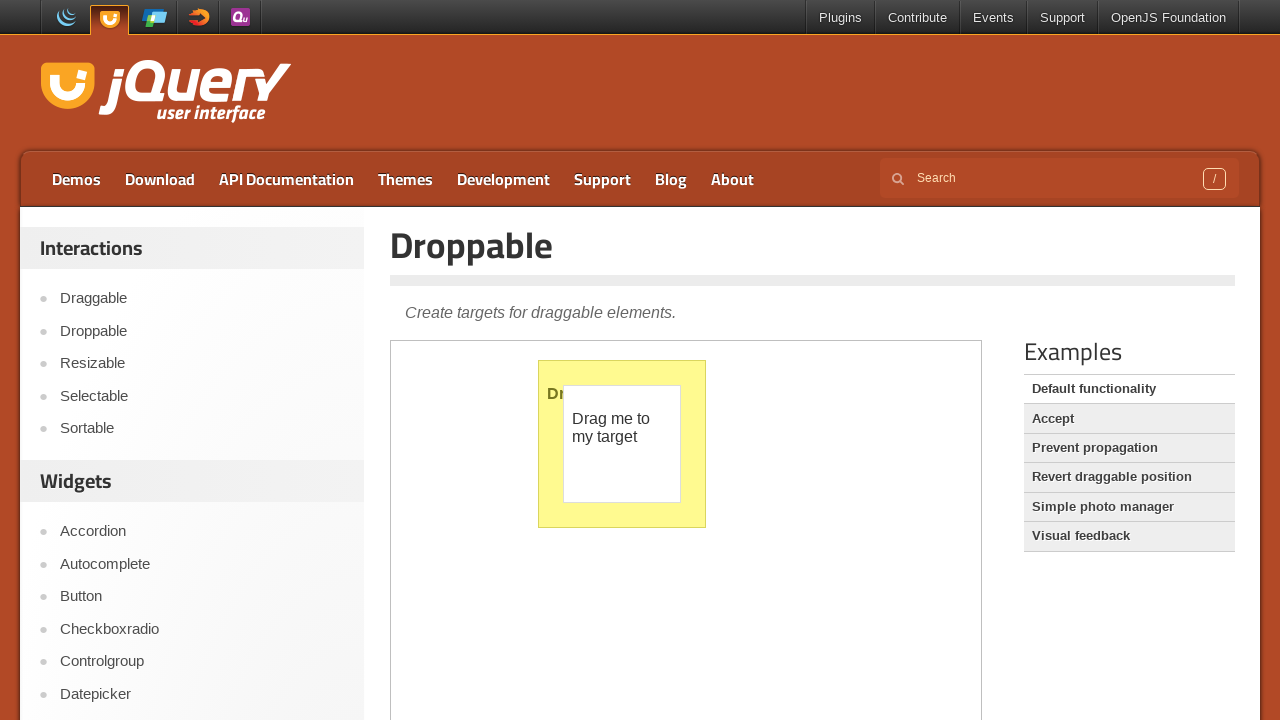

Verified drag and drop was successful - droppable element now contains 'Dropped!' text
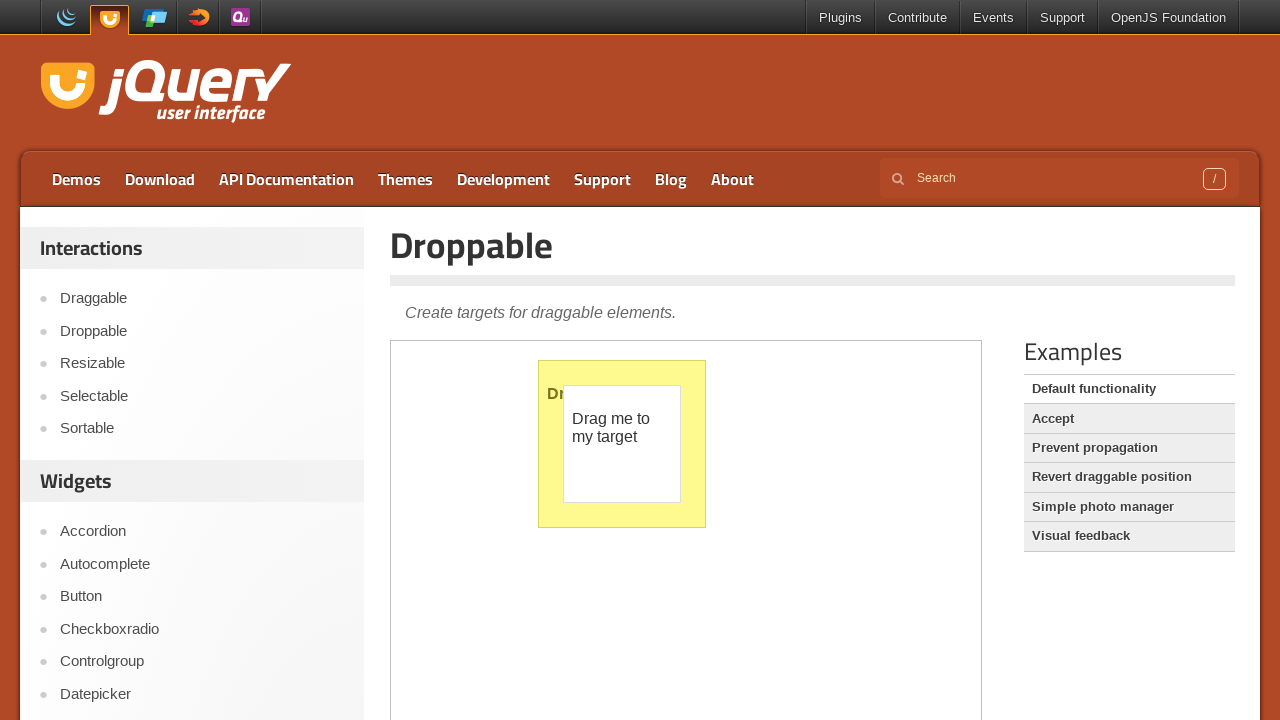

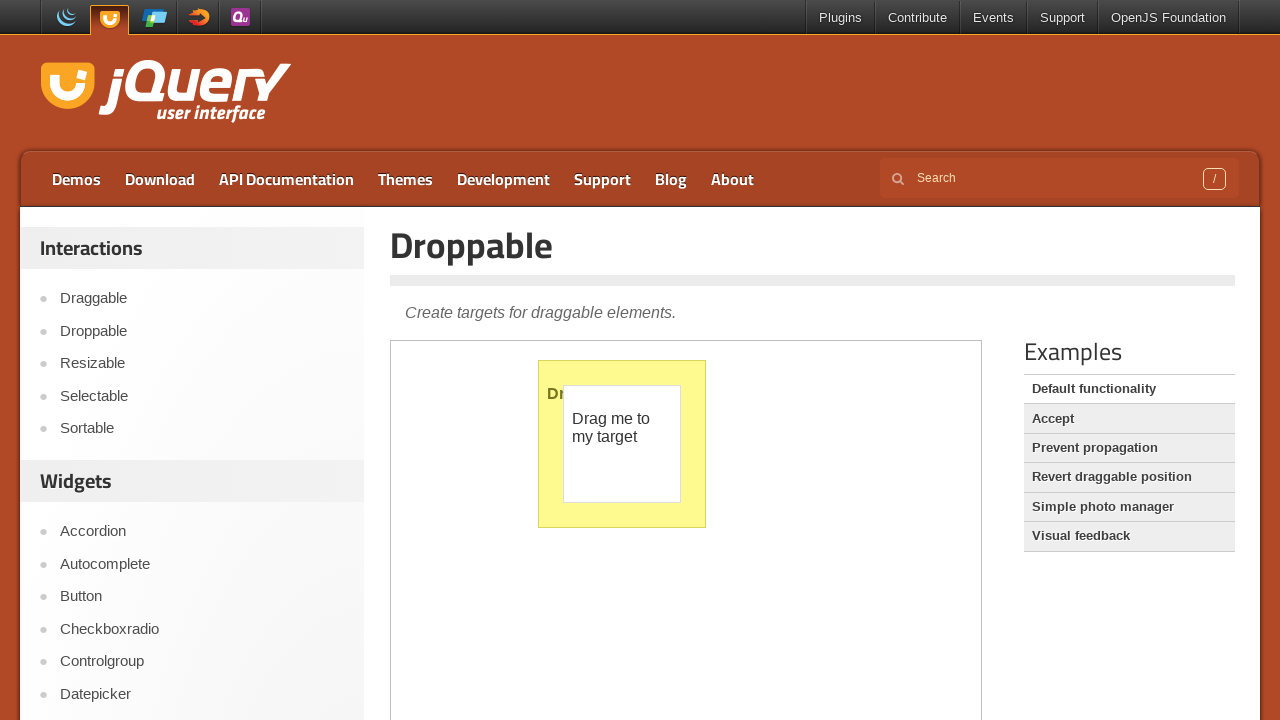